Tests that submitting the form with empty required fields prevents submission and triggers validation errors.

Starting URL: https://cac-tat.s3.eu-central-1.amazonaws.com/index.html

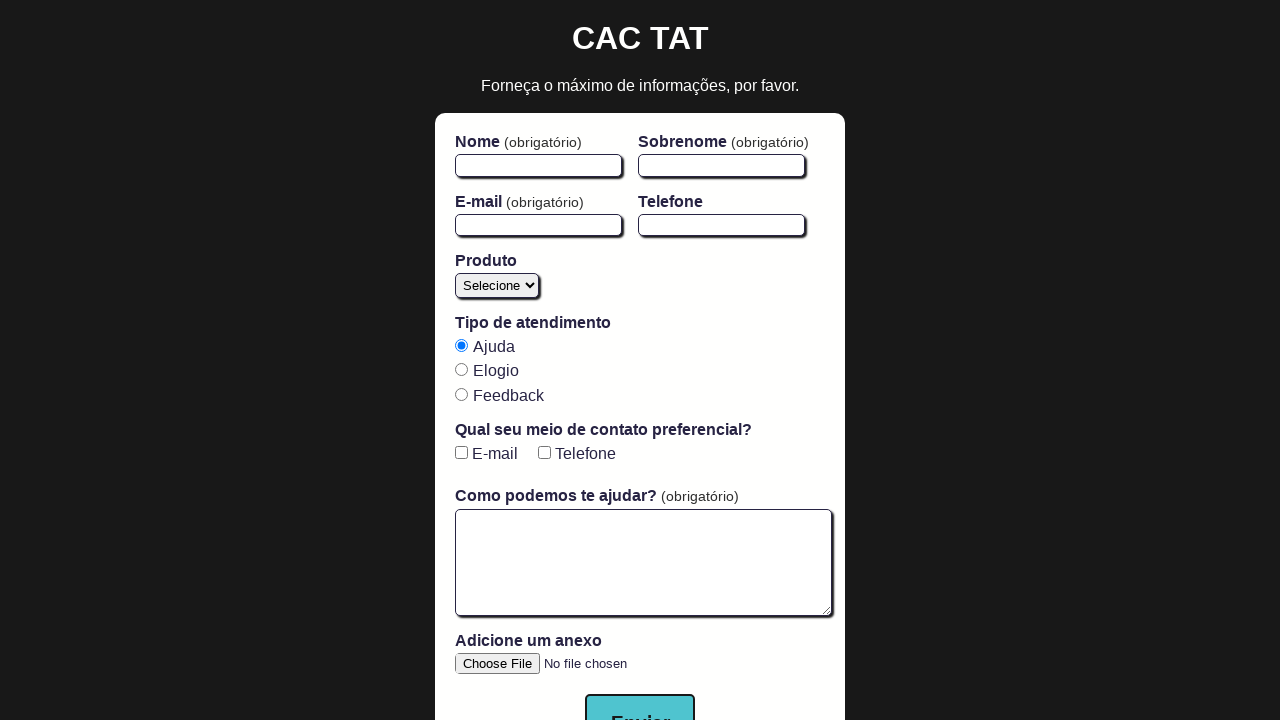

Waited for page to reach domcontentloaded state
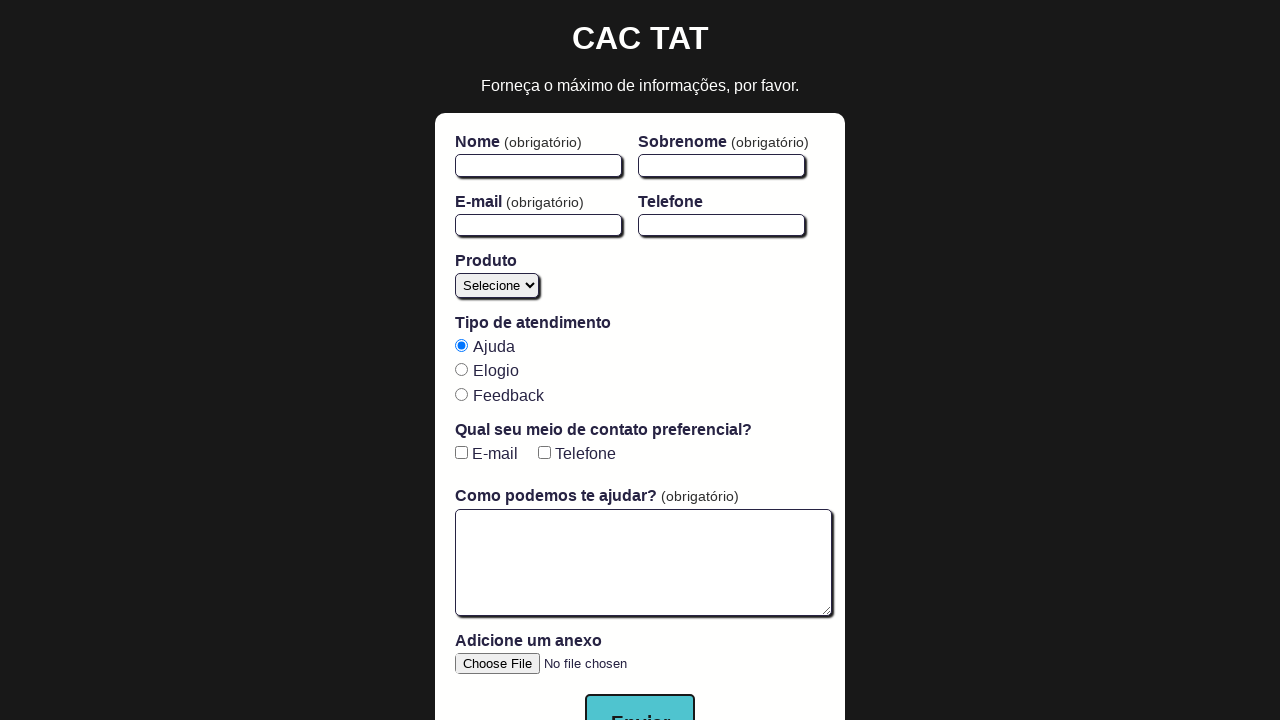

Form element loaded and visible
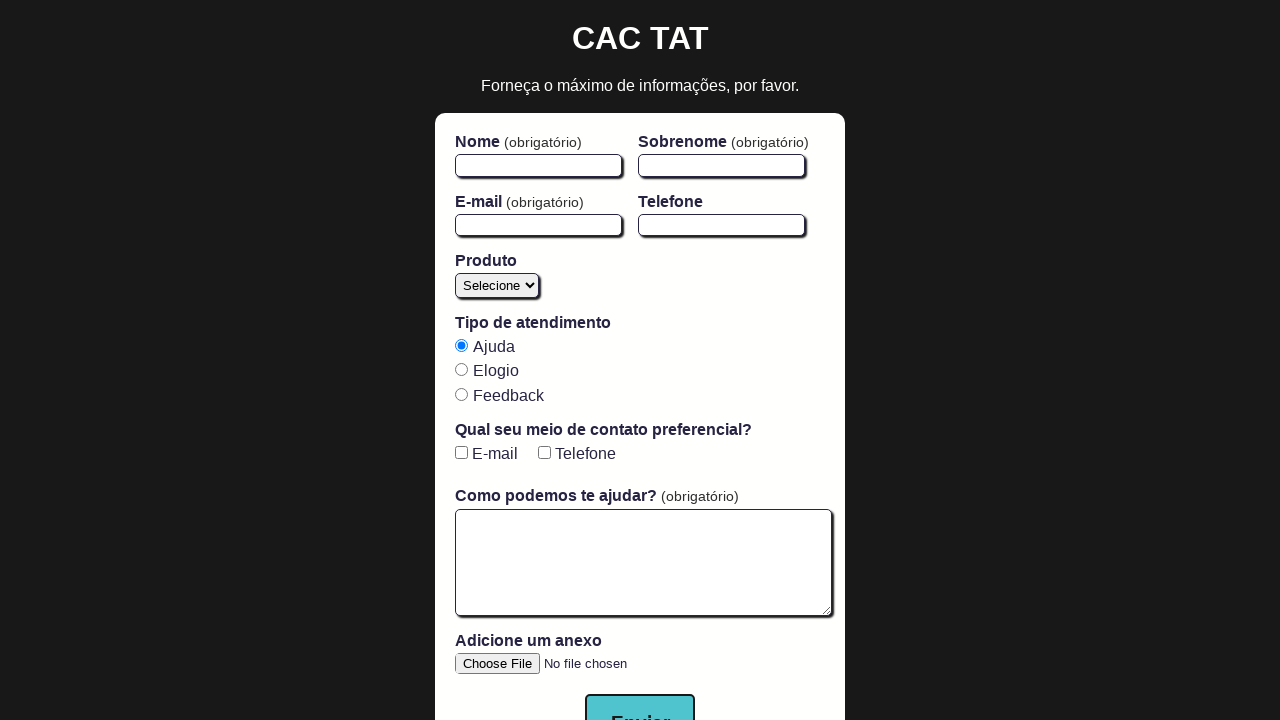

Cleared firstName field to ensure it's empty on #firstName
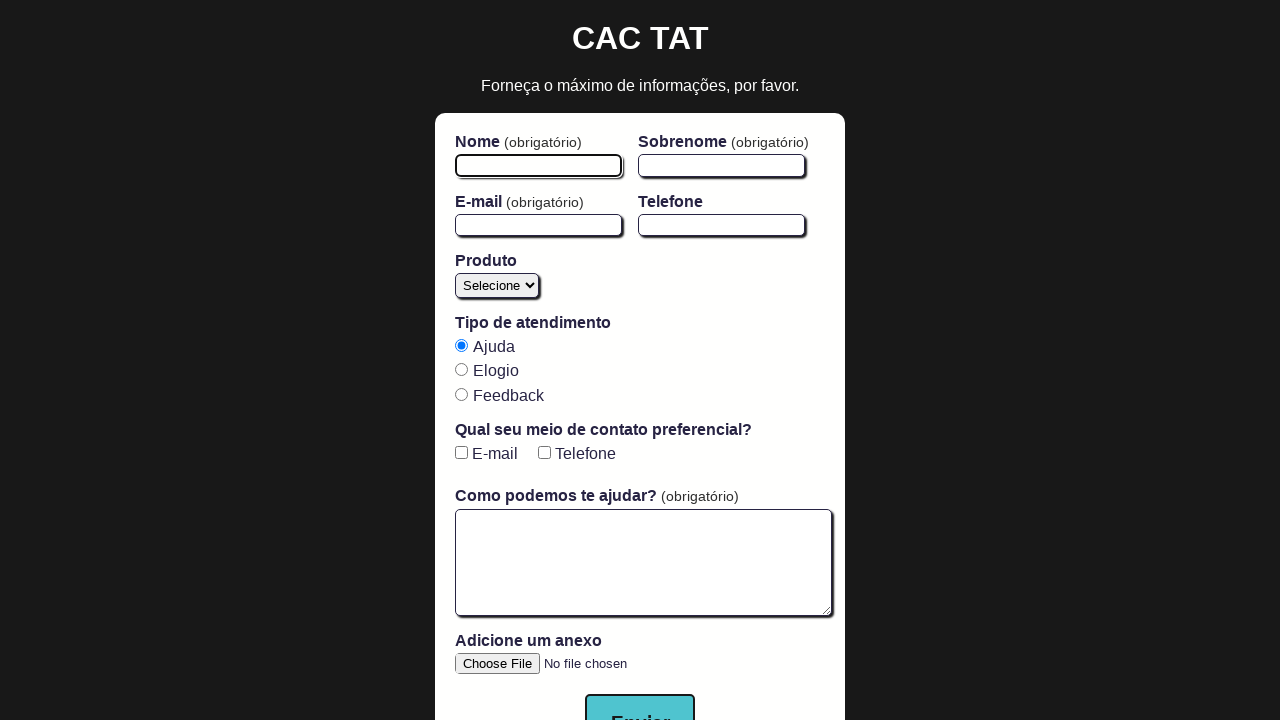

Cleared lastName field to ensure it's empty on #lastName
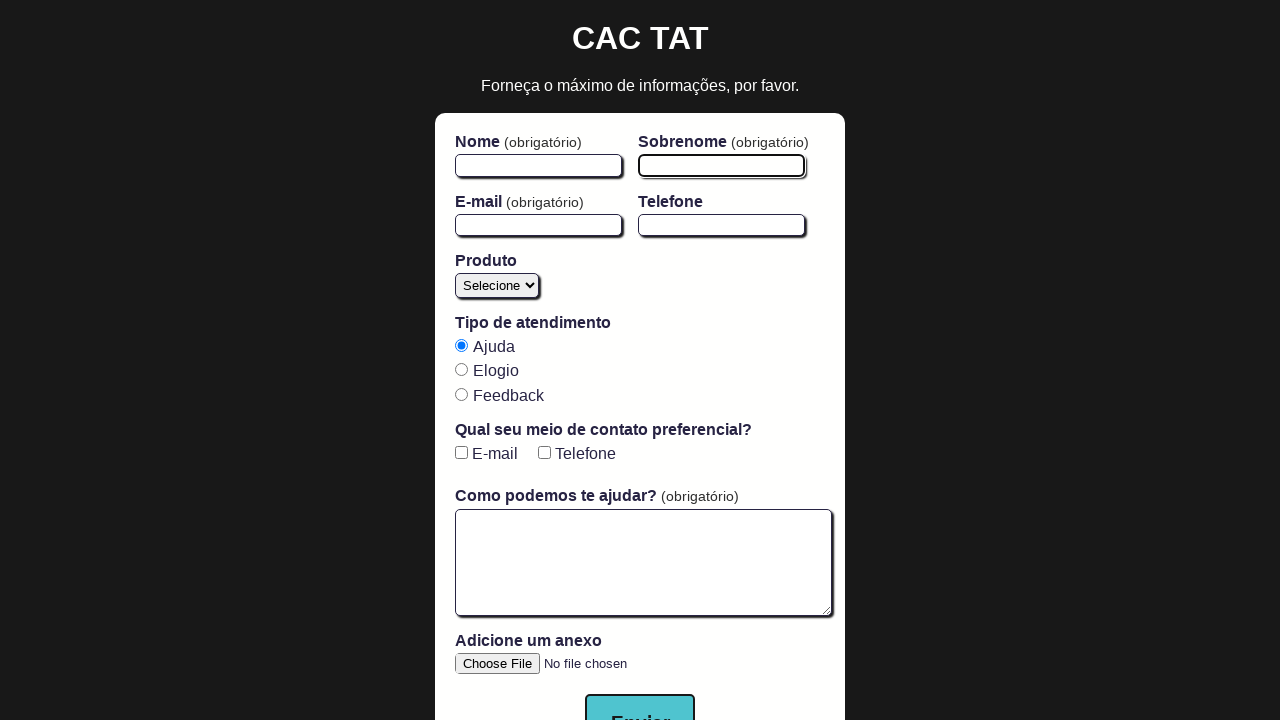

Cleared email field to ensure it's empty on #email
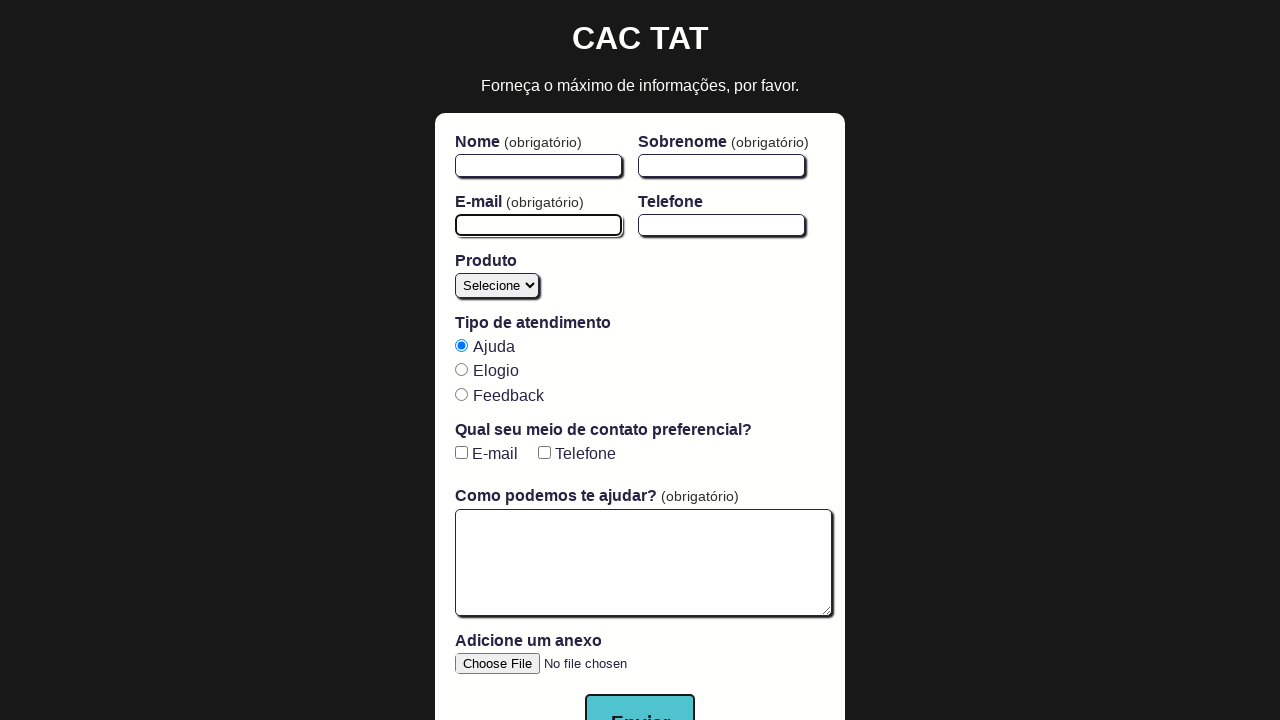

Cleared open-text-area field to ensure it's empty on #open-text-area
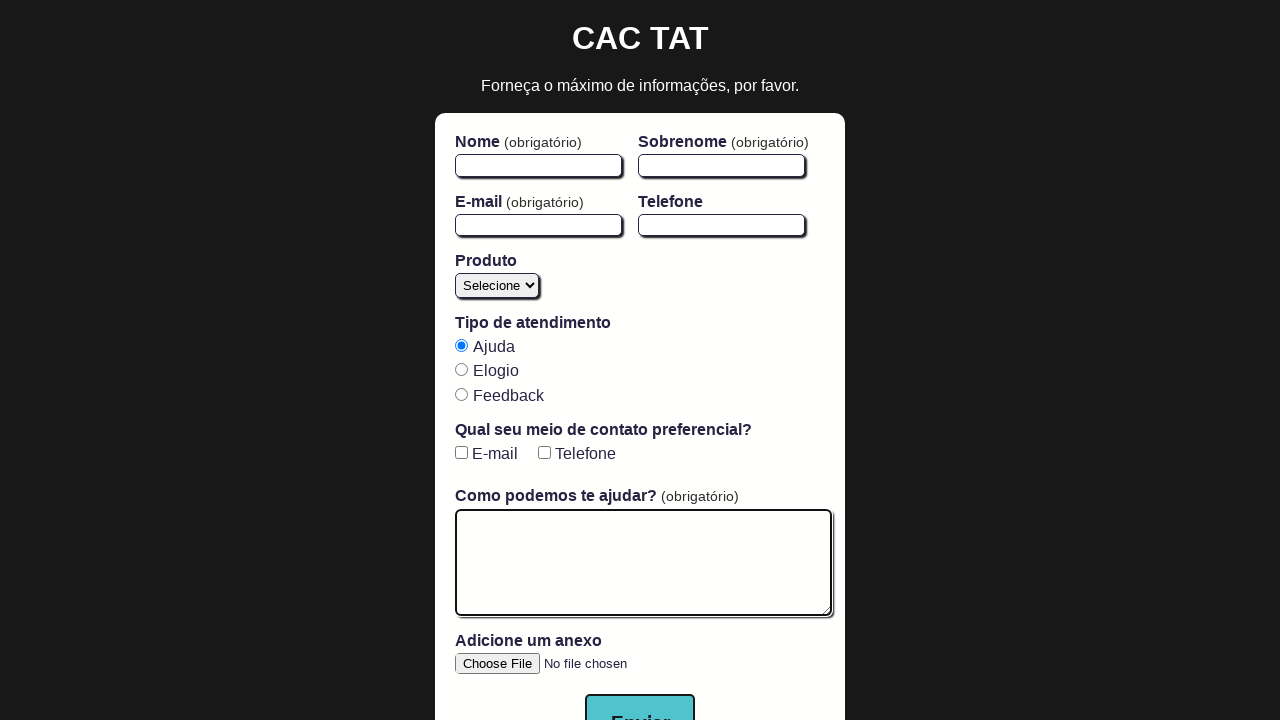

Clicked submit button with all required fields empty at (640, 692) on button[type='submit']
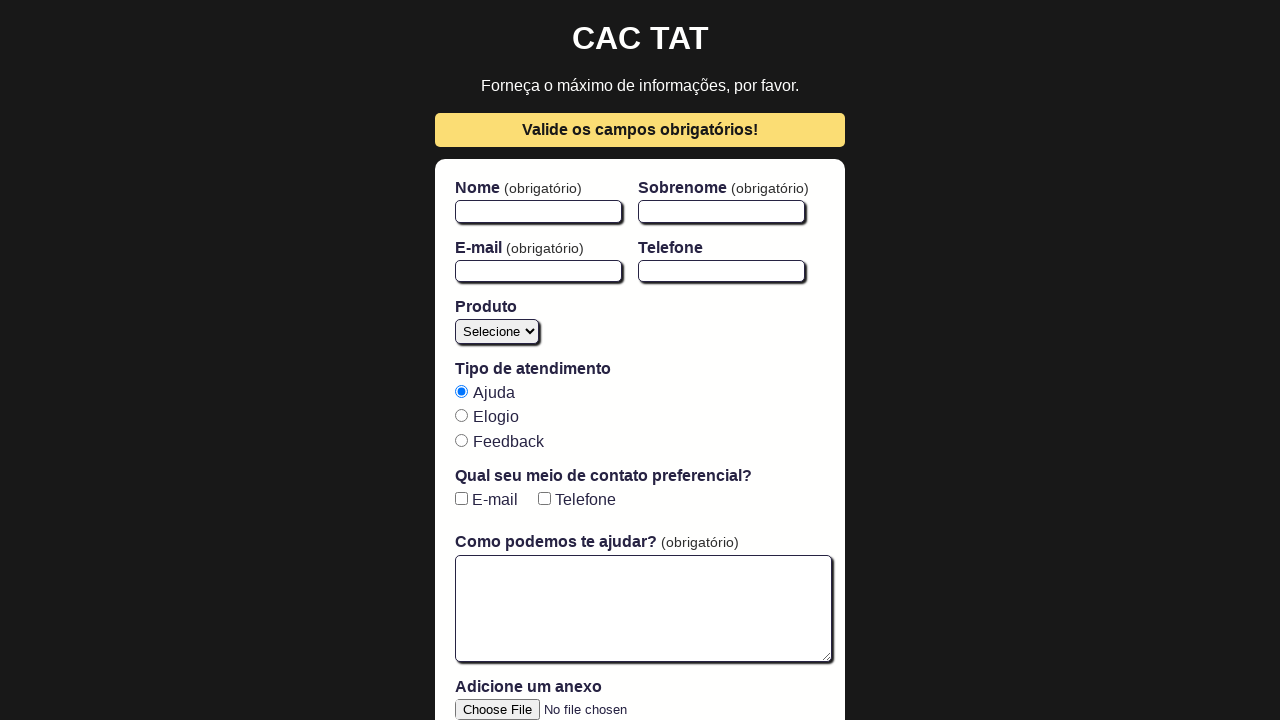

Waited 1 second for validation errors to trigger
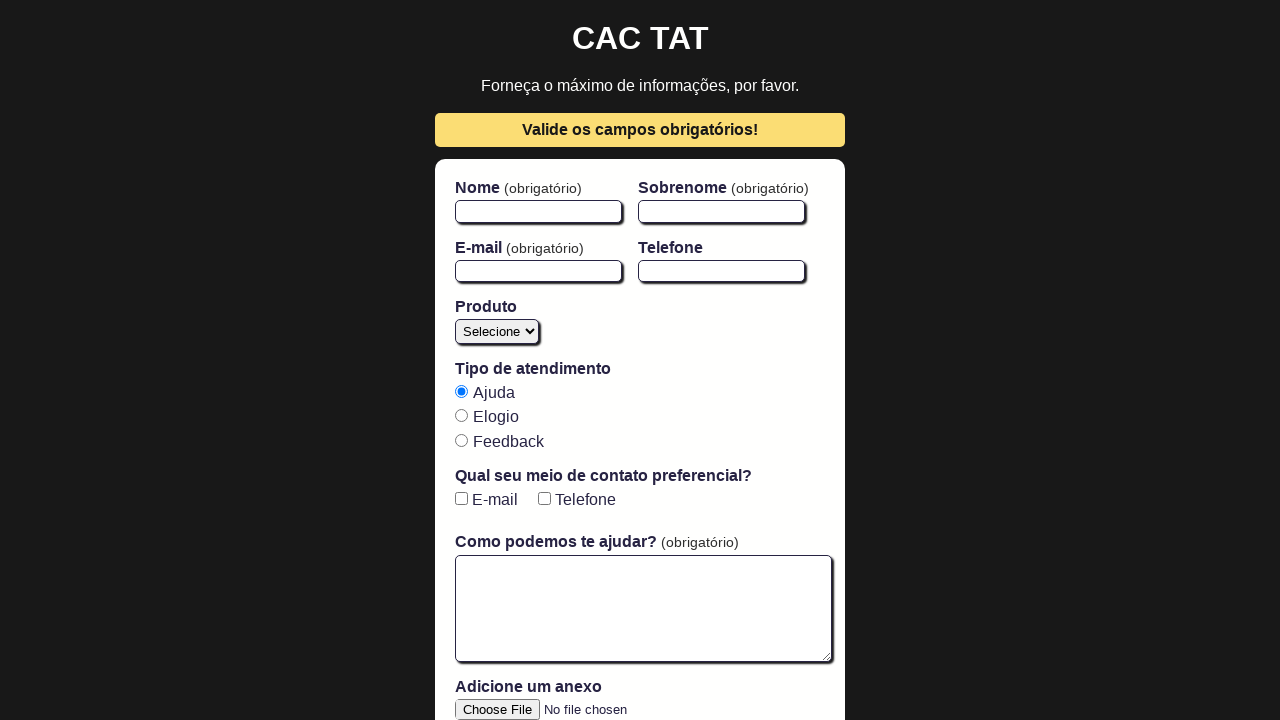

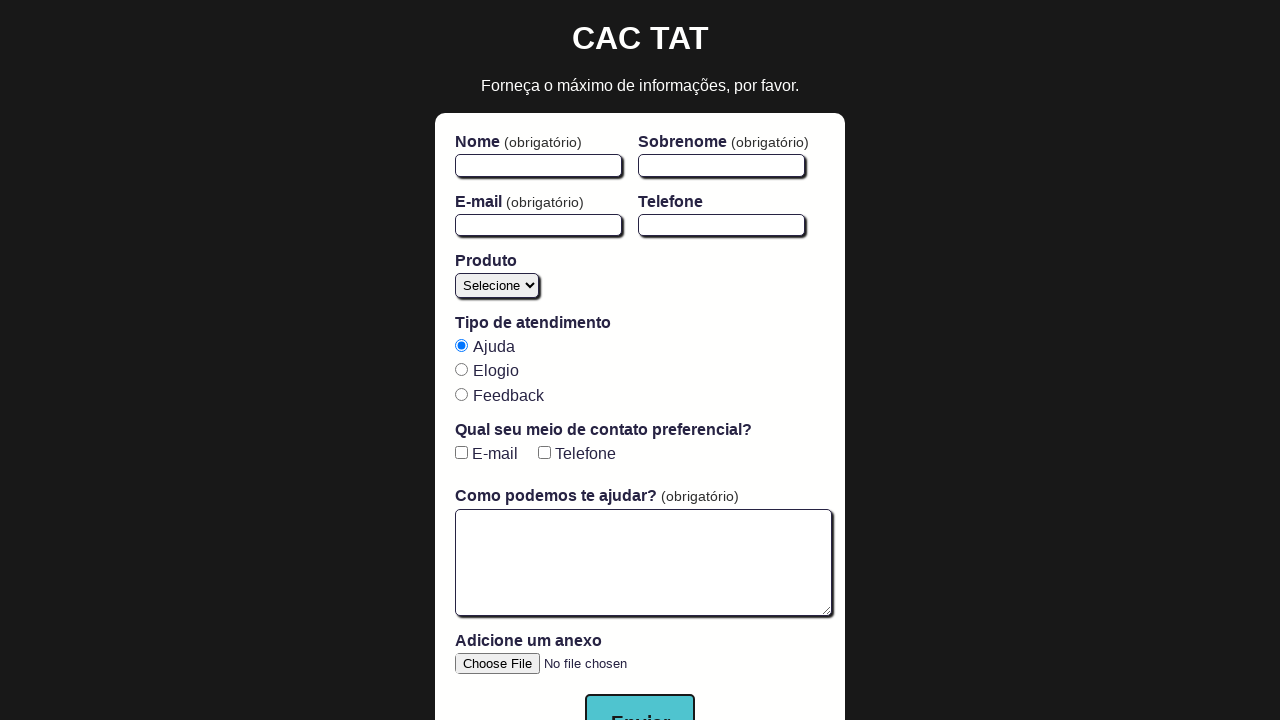